Tests double-click functionality on W3Schools try-it editor by switching to iframe and double-clicking a paragraph element

Starting URL: https://www.w3schools.com/jsref/tryit.asp?filename=tryjsref_ondblclick

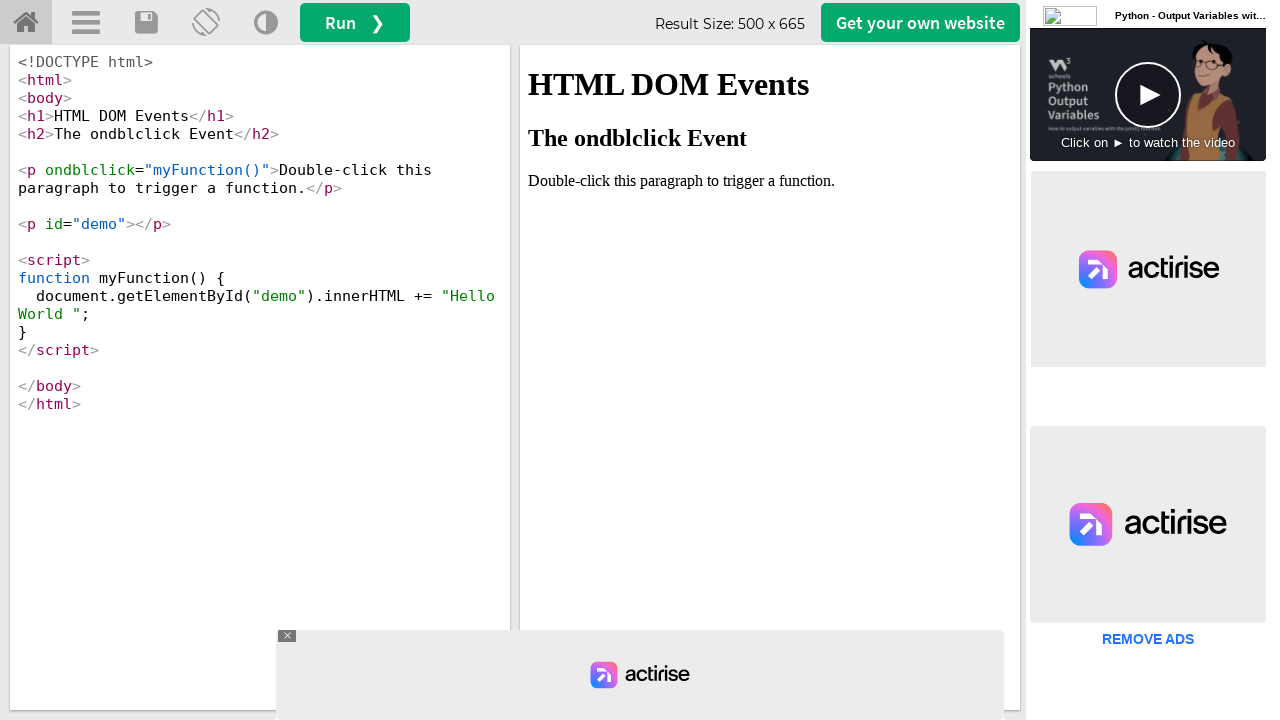

Switched to iframeResult iframe
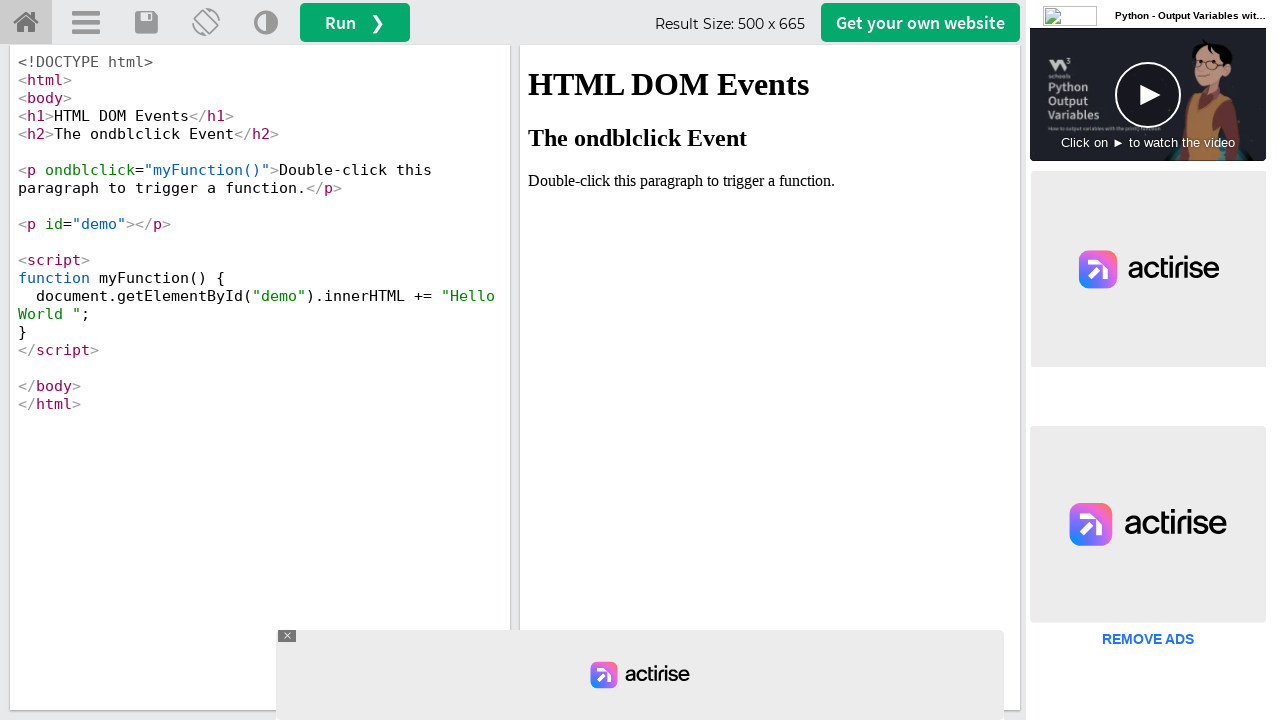

Located paragraph element with double-click instruction
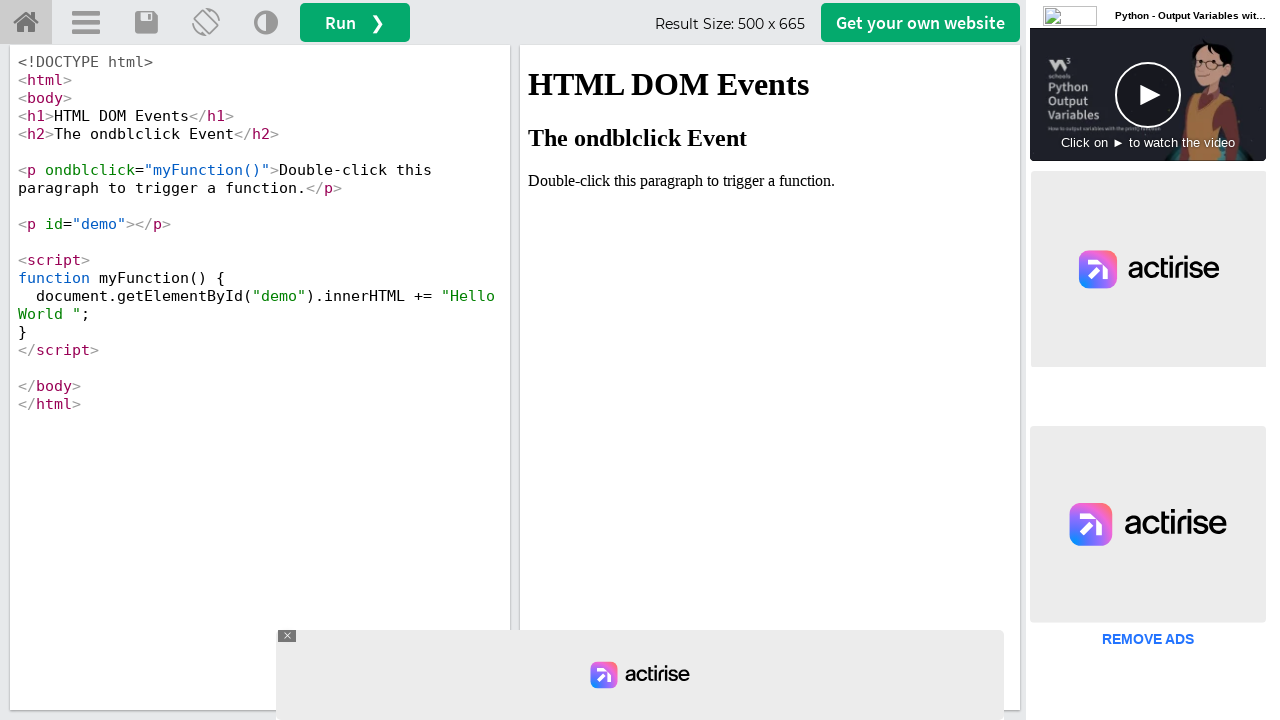

Double-clicked the paragraph element at (770, 181) on xpath=//p[contains(text(),'Double-click this paragraph to trigger a function.')]
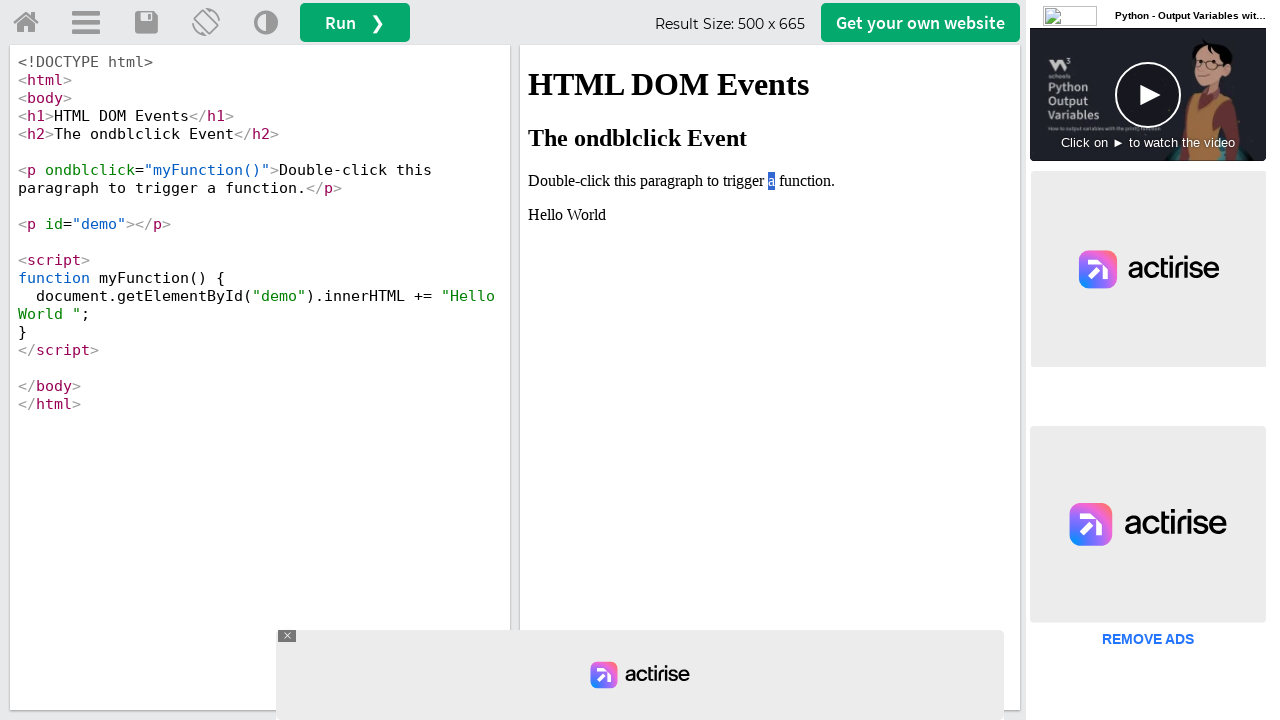

Waited 2000ms for double-click result to display
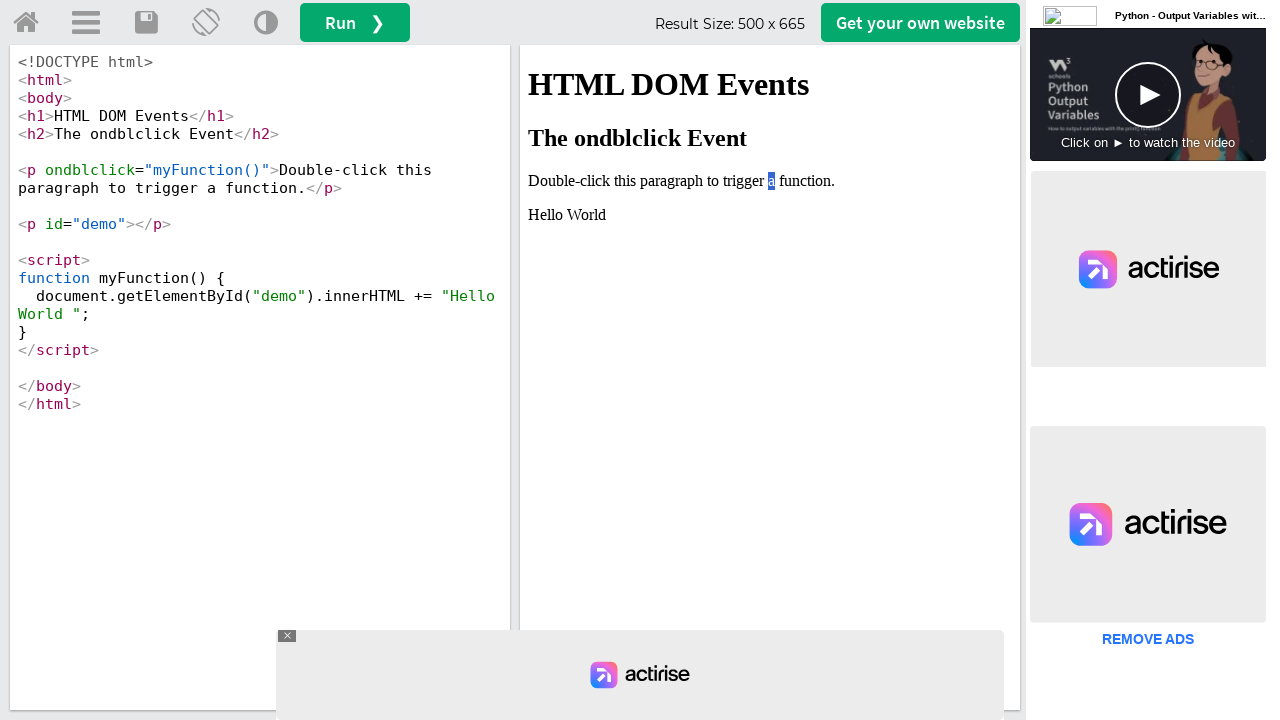

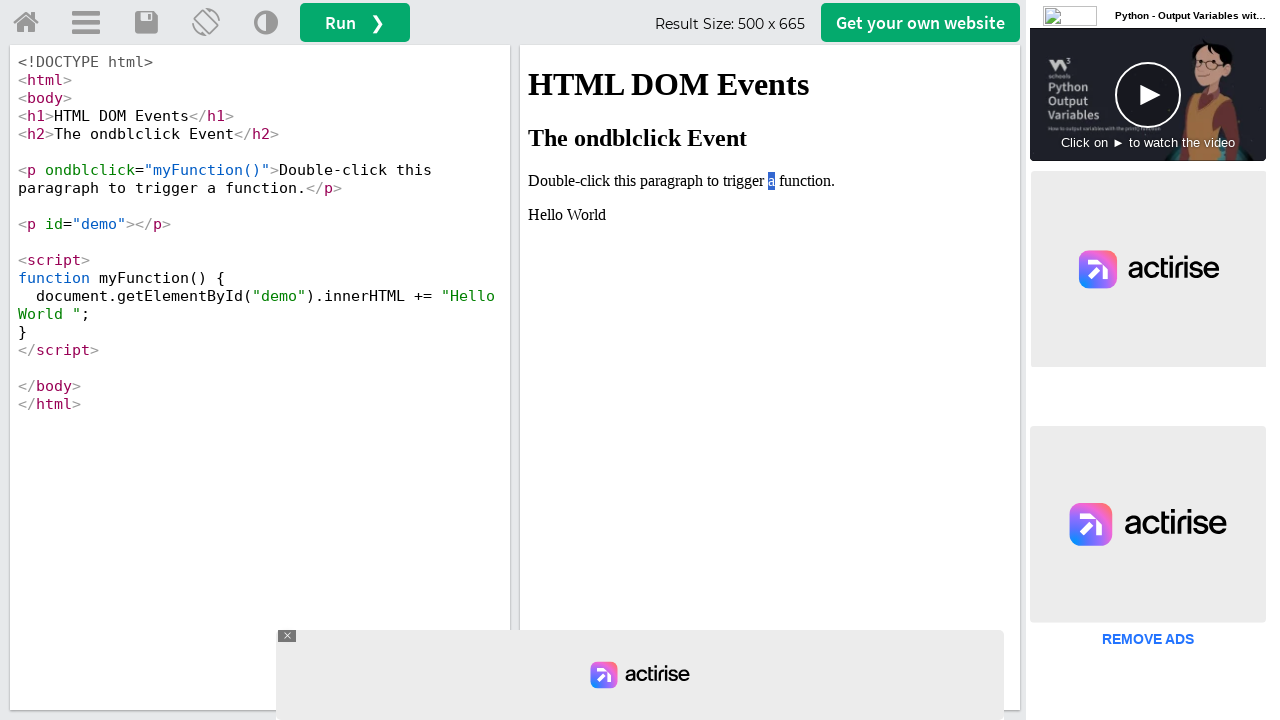